Tests clicking the Back button on the answers to the 3rd question in the game to verify answer selection is preserved

Starting URL: https://shemsvcollege.github.io/Trivia/

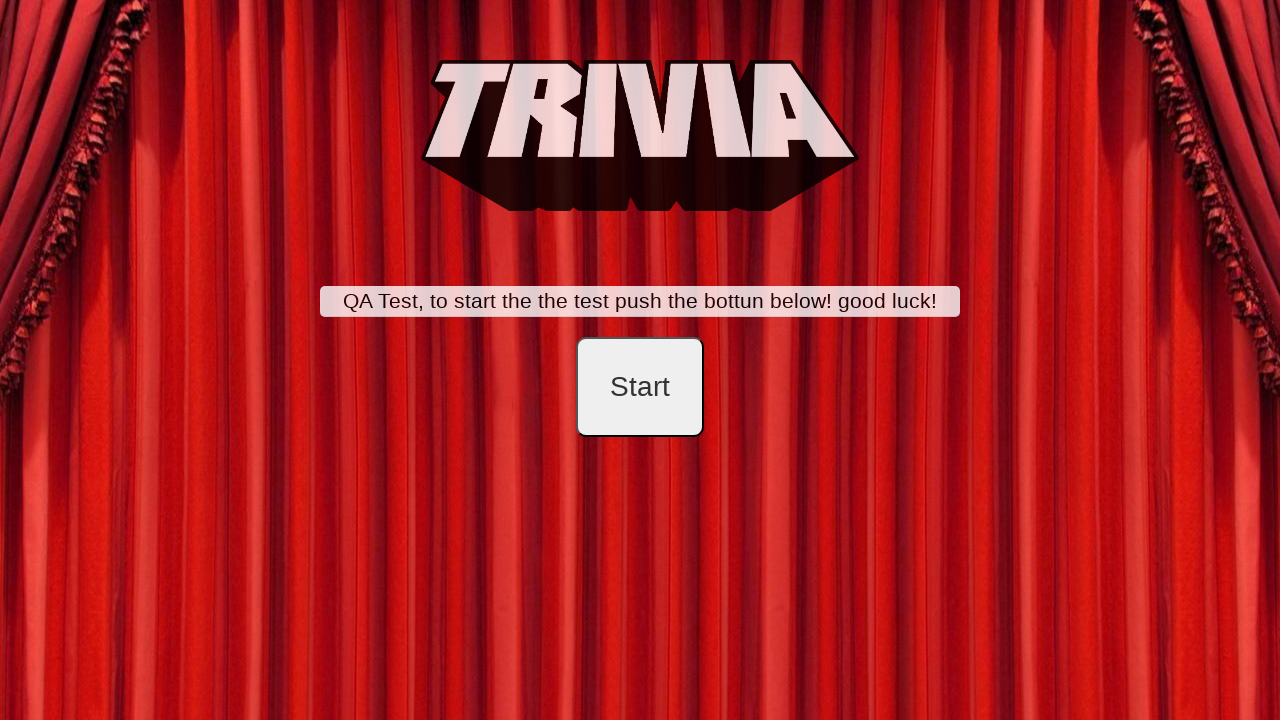

Clicked start button at (640, 387) on #startB
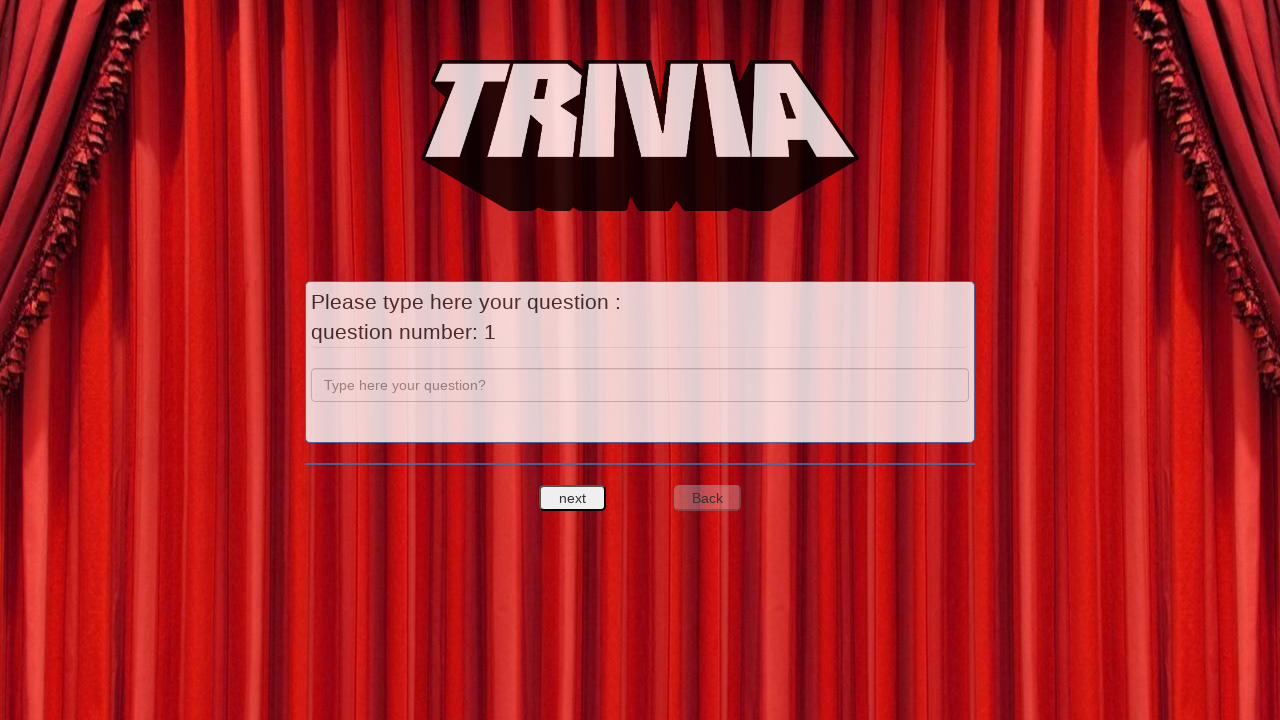

Filled question 1 field with 'a' on input[name='question']
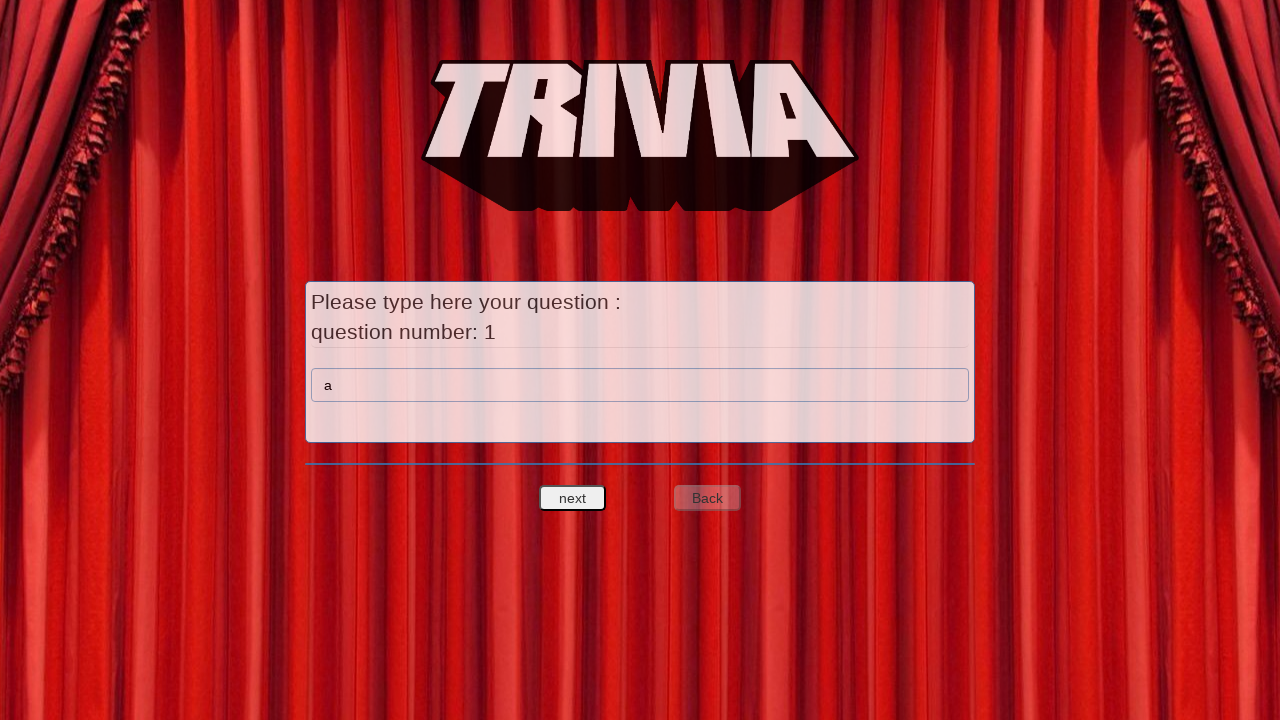

Clicked next question button to proceed to answers at (573, 498) on #nextquest
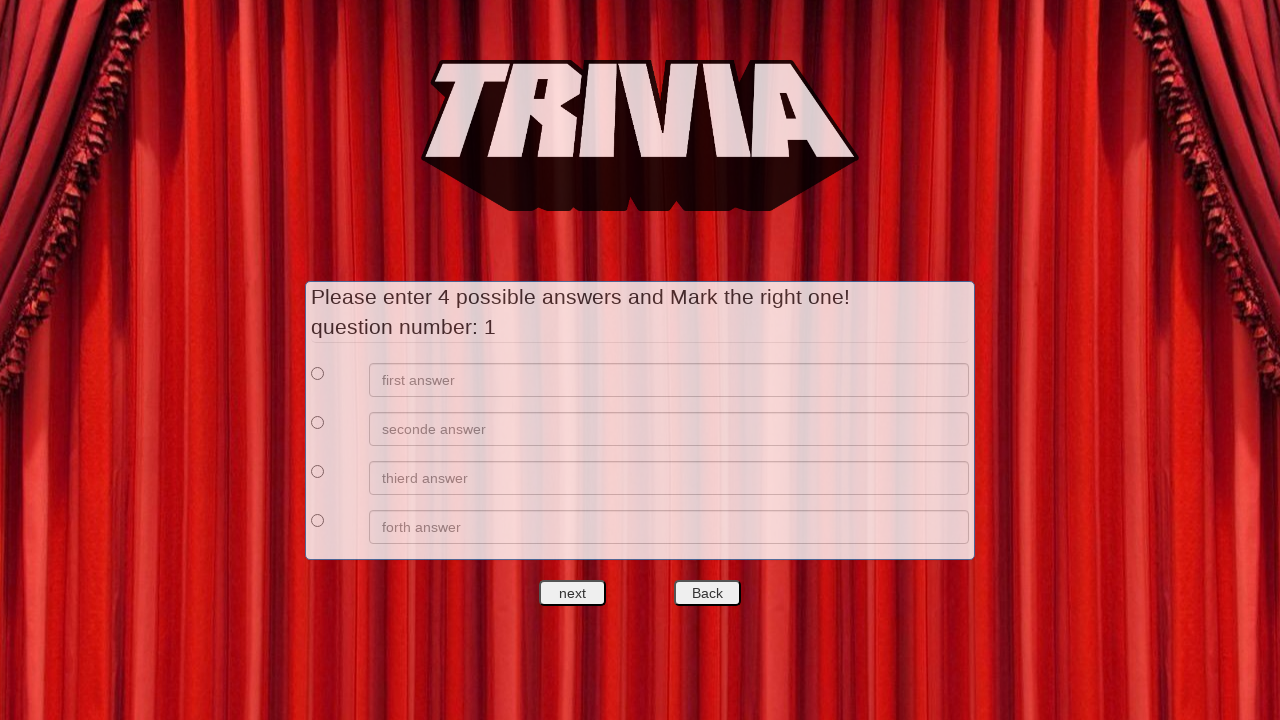

Filled answer 1 option with 'a' on xpath=//*[@id='answers']/div[1]/div[2]/input
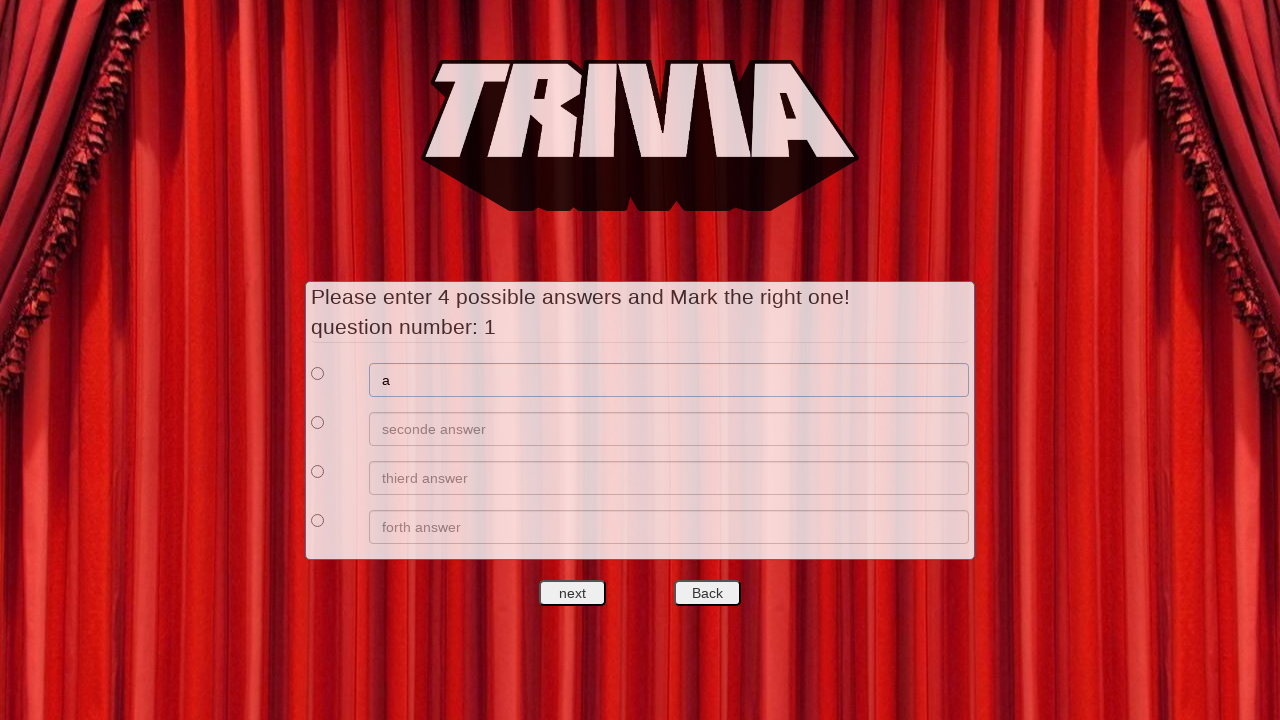

Filled answer 2 option with 'b' on xpath=//*[@id='answers']/div[2]/div[2]/input
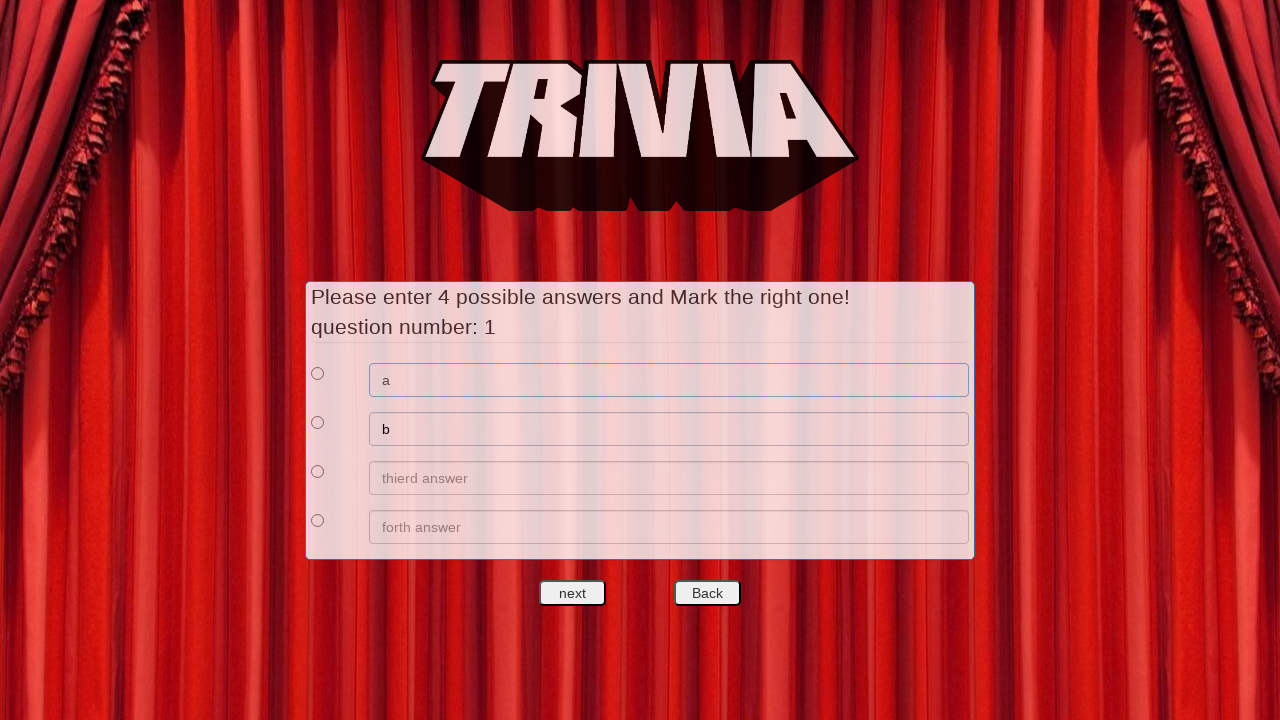

Filled answer 3 option with 'c' on xpath=//*[@id='answers']/div[3]/div[2]/input
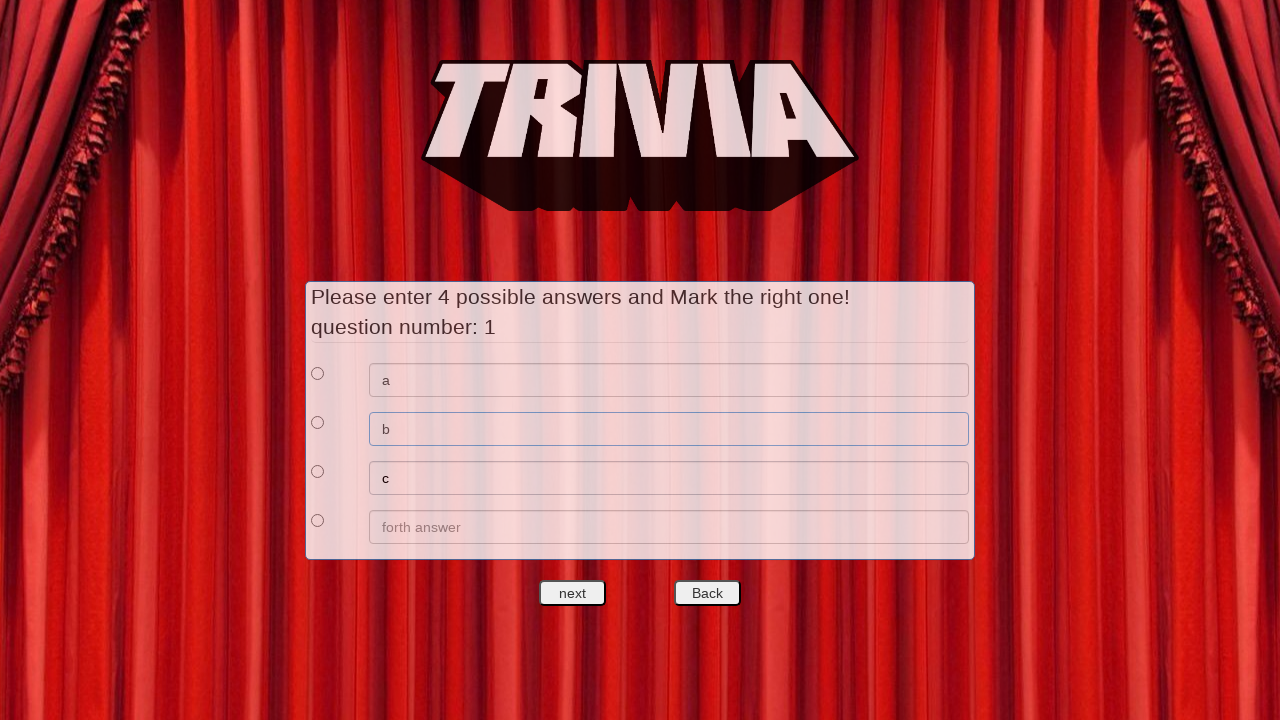

Filled answer 4 option with 'd' on xpath=//*[@id='answers']/div[4]/div[2]/input
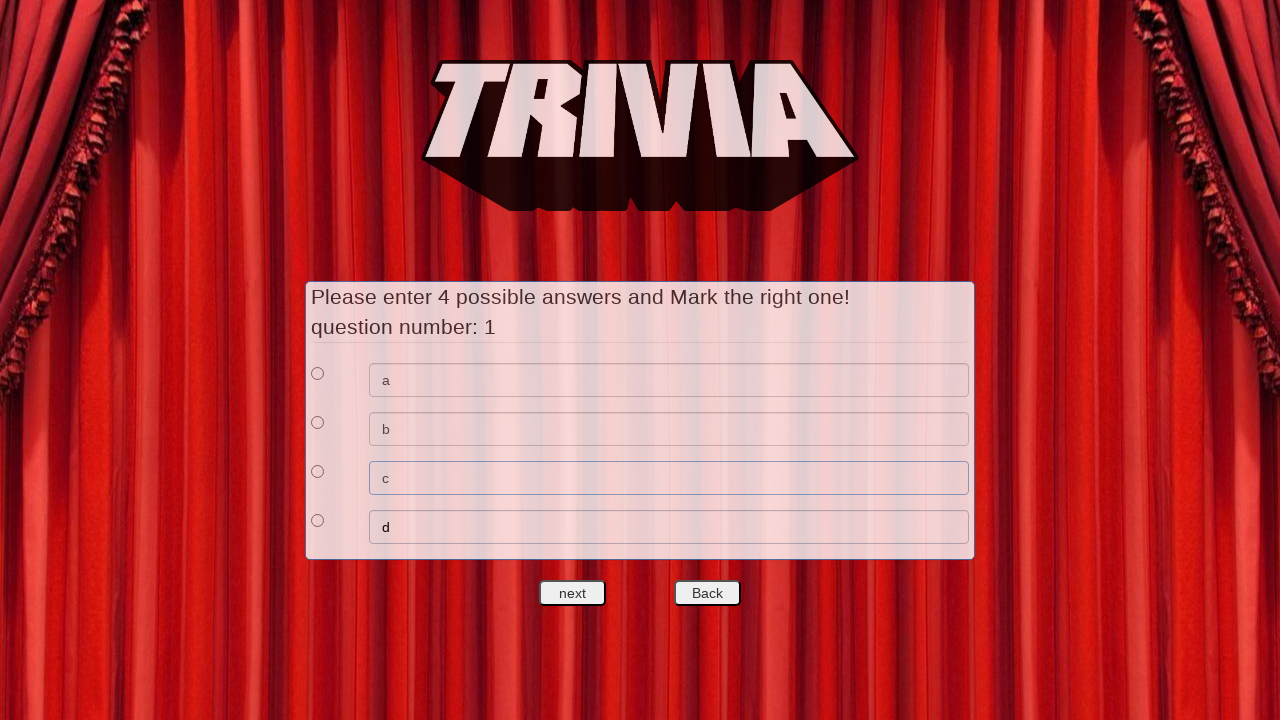

Selected first answer option as correct at (318, 373) on xpath=//*[@id='answers']/div[1]/div[1]/input
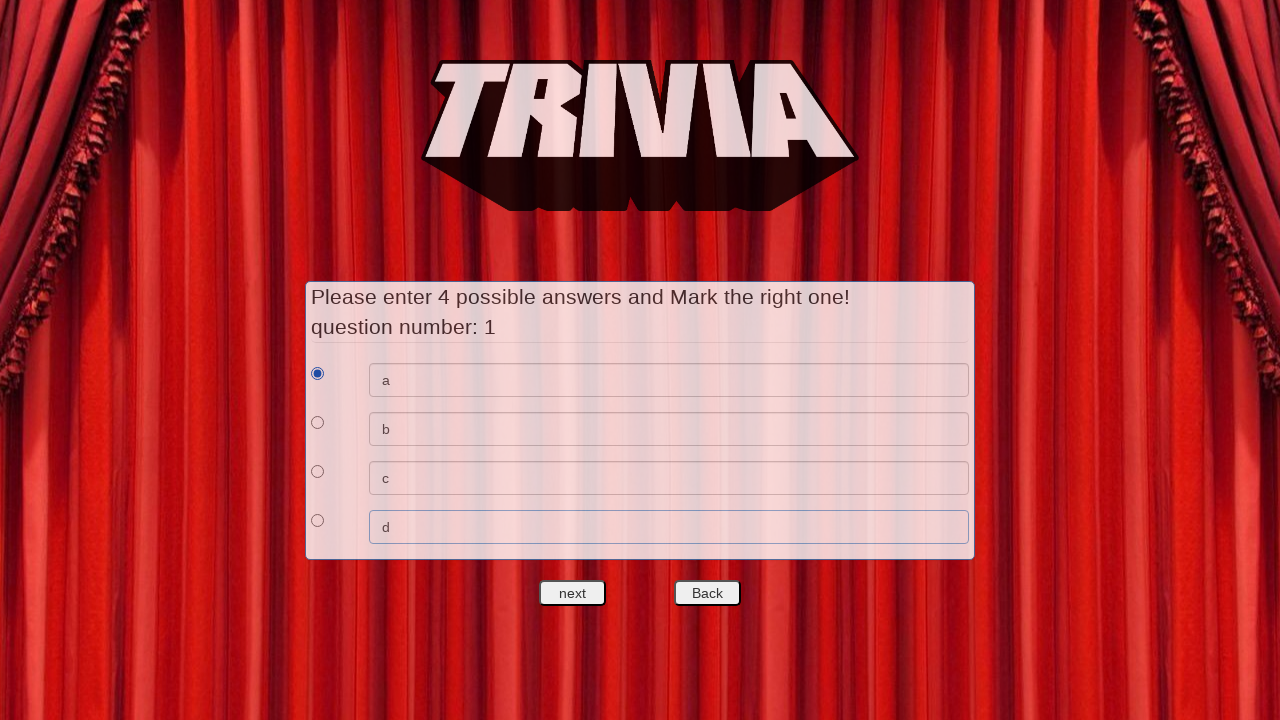

Clicked next question button after question 1 at (573, 593) on #nextquest
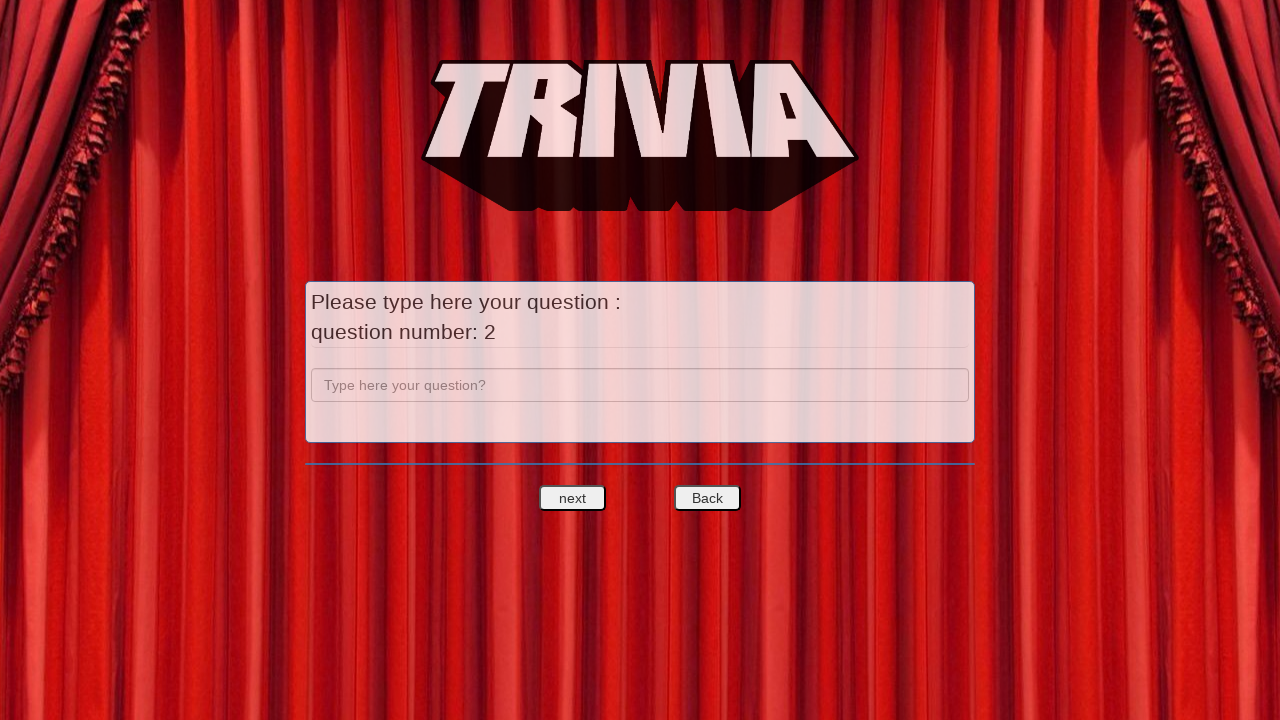

Filled question 2 field with 'b' on input[name='question']
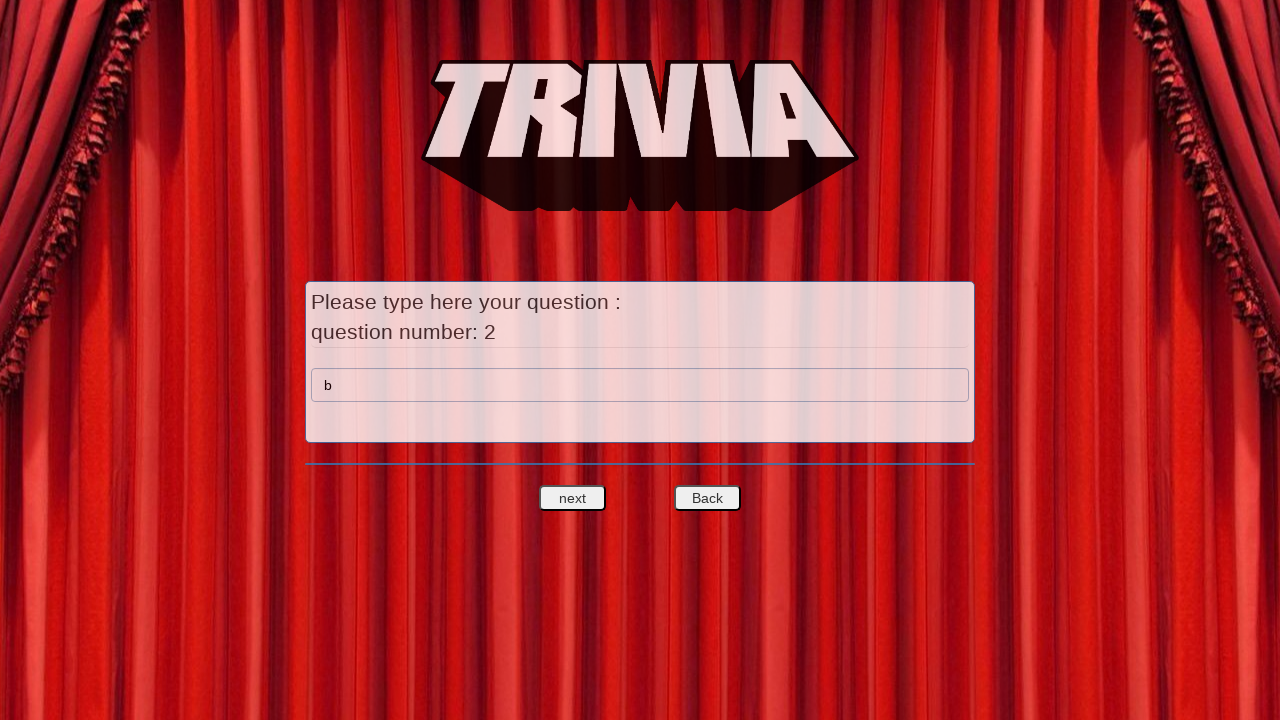

Clicked next question button to proceed to answers at (573, 498) on #nextquest
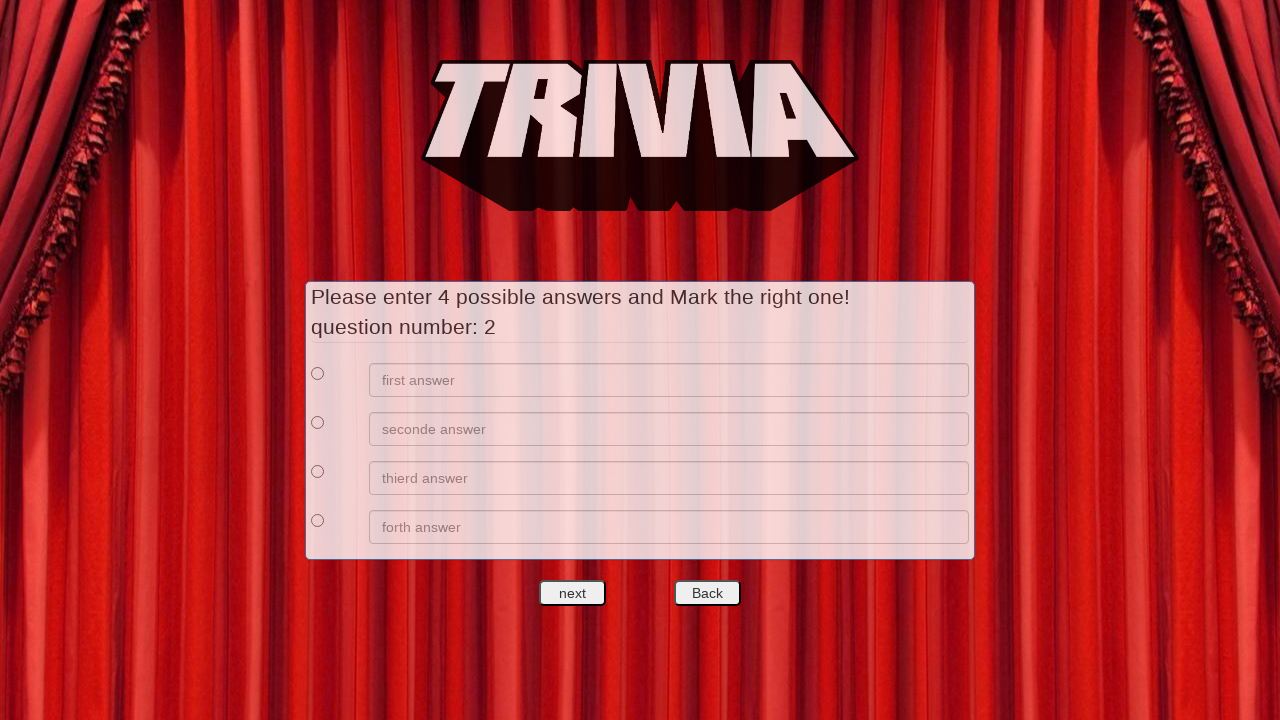

Filled answer 1 option with 'e' on xpath=//*[@id='answers']/div[1]/div[2]/input
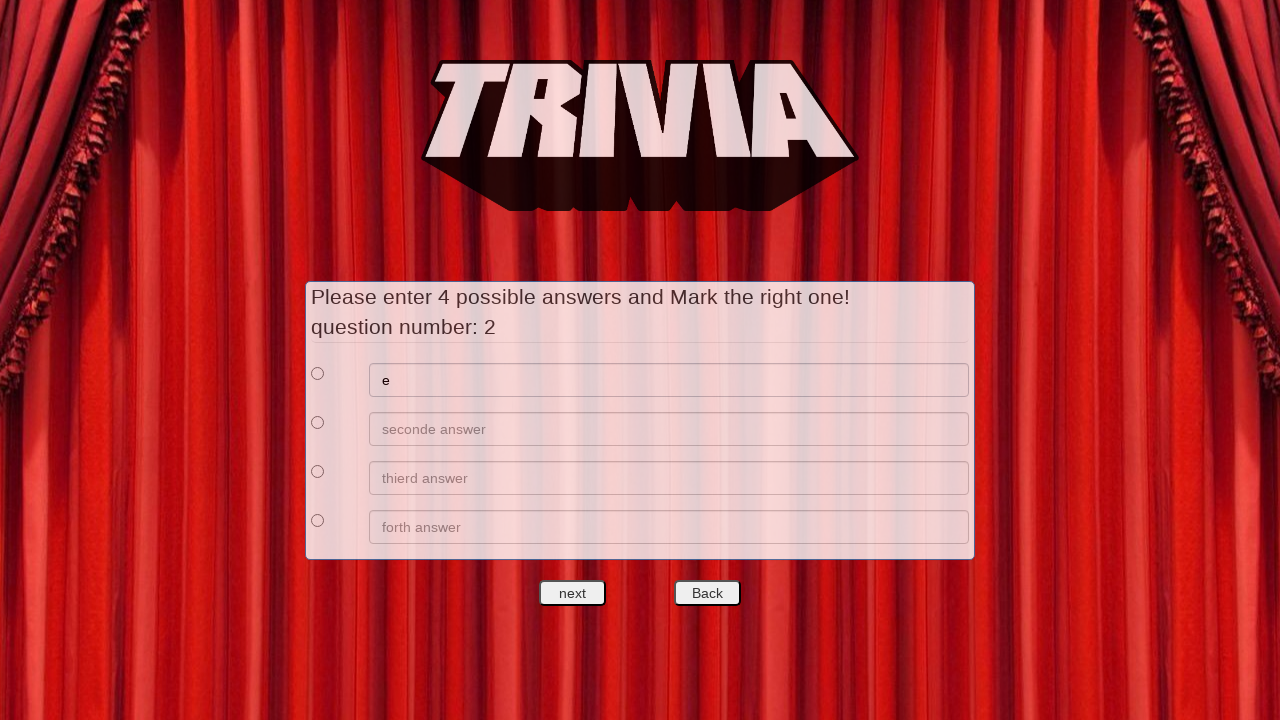

Filled answer 2 option with 'f' on xpath=//*[@id='answers']/div[2]/div[2]/input
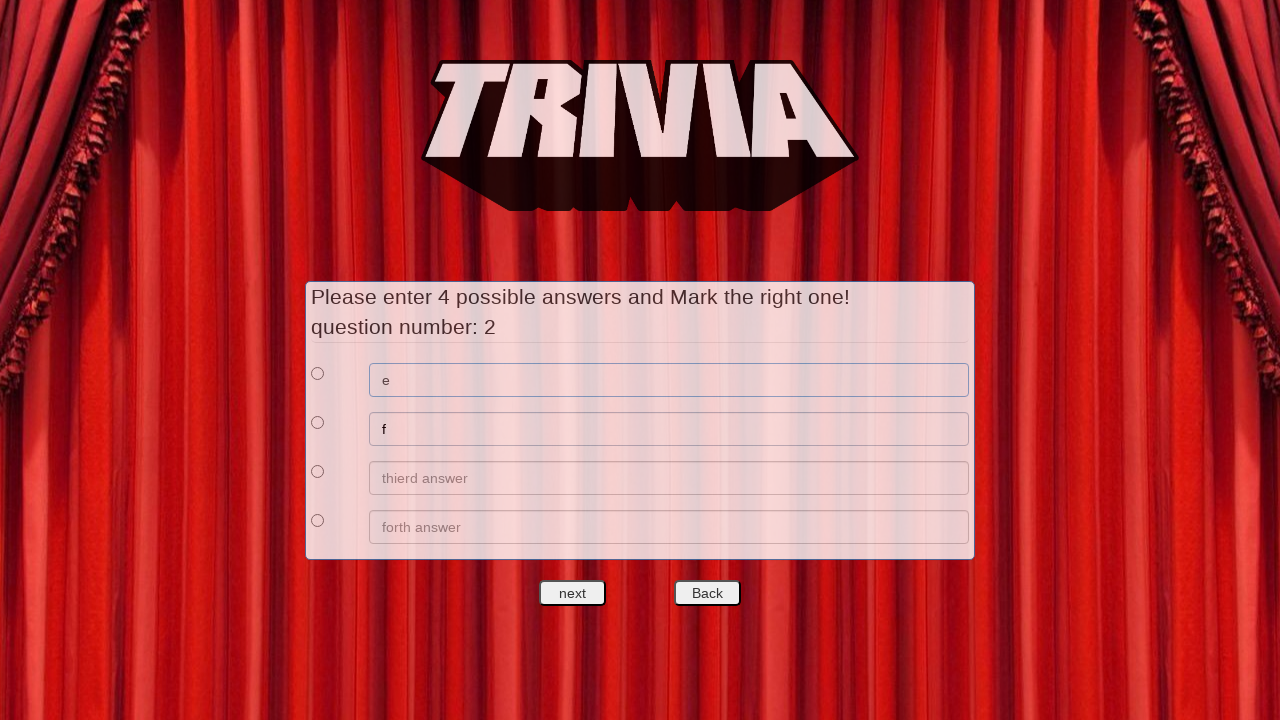

Filled answer 3 option with 'g' on xpath=//*[@id='answers']/div[3]/div[2]/input
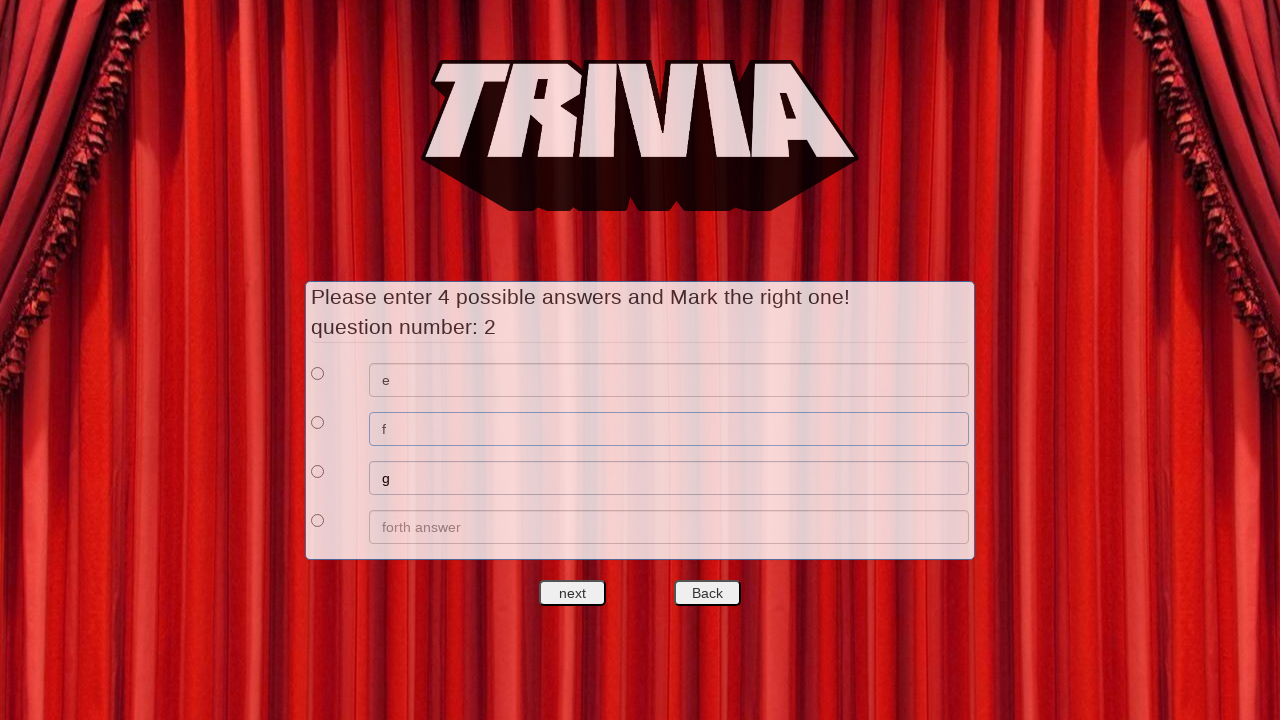

Filled answer 4 option with 'h' on xpath=//*[@id='answers']/div[4]/div[2]/input
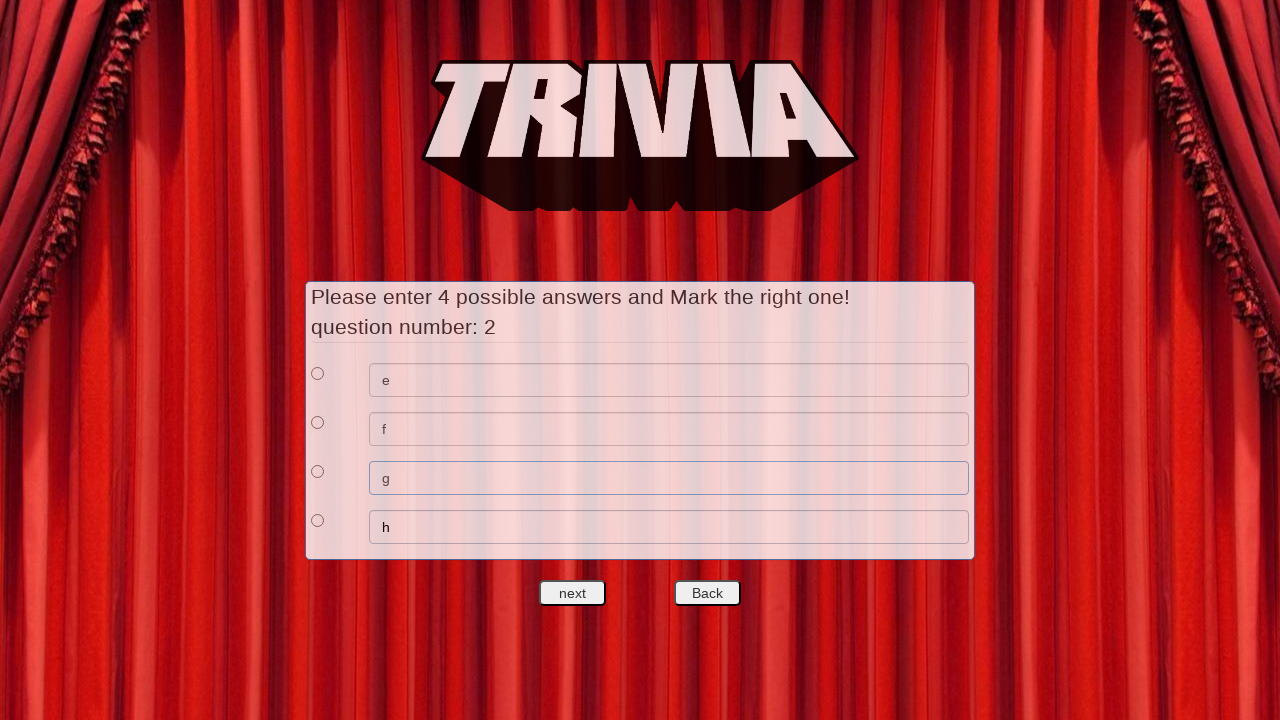

Selected first answer option as correct at (318, 373) on xpath=//*[@id='answers']/div[1]/div[1]/input
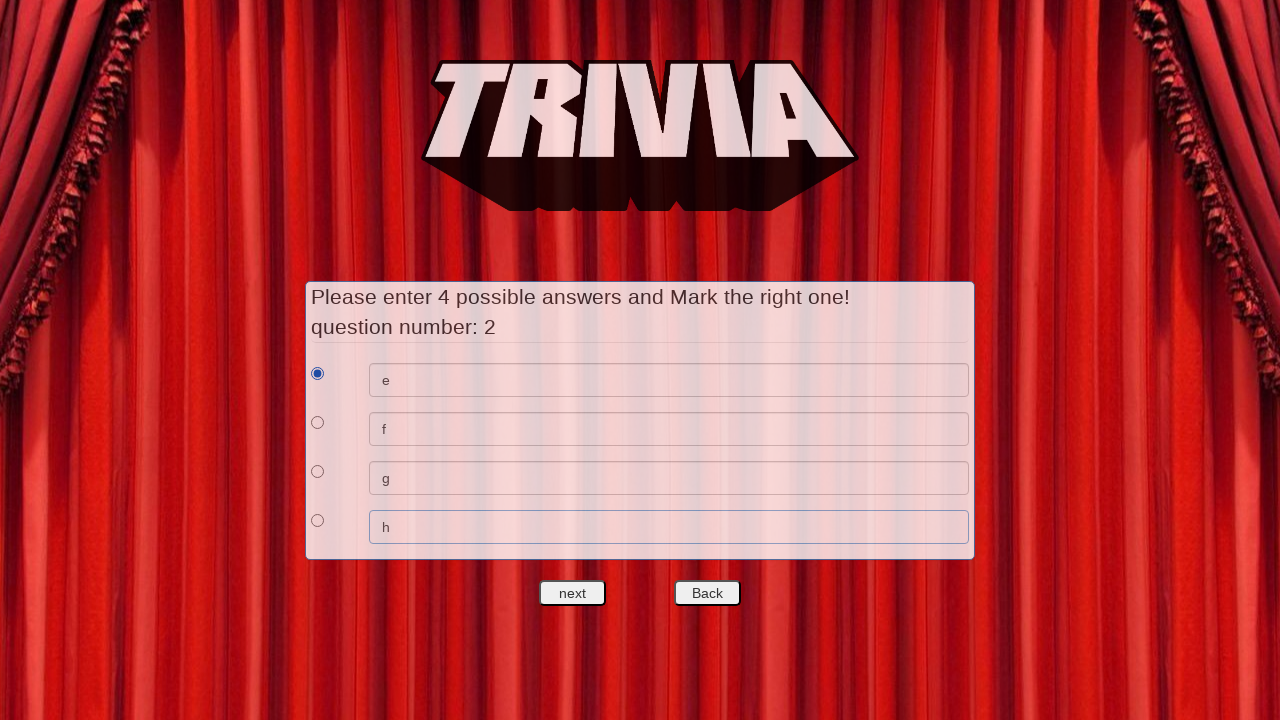

Clicked next question button after question 2 at (573, 593) on #nextquest
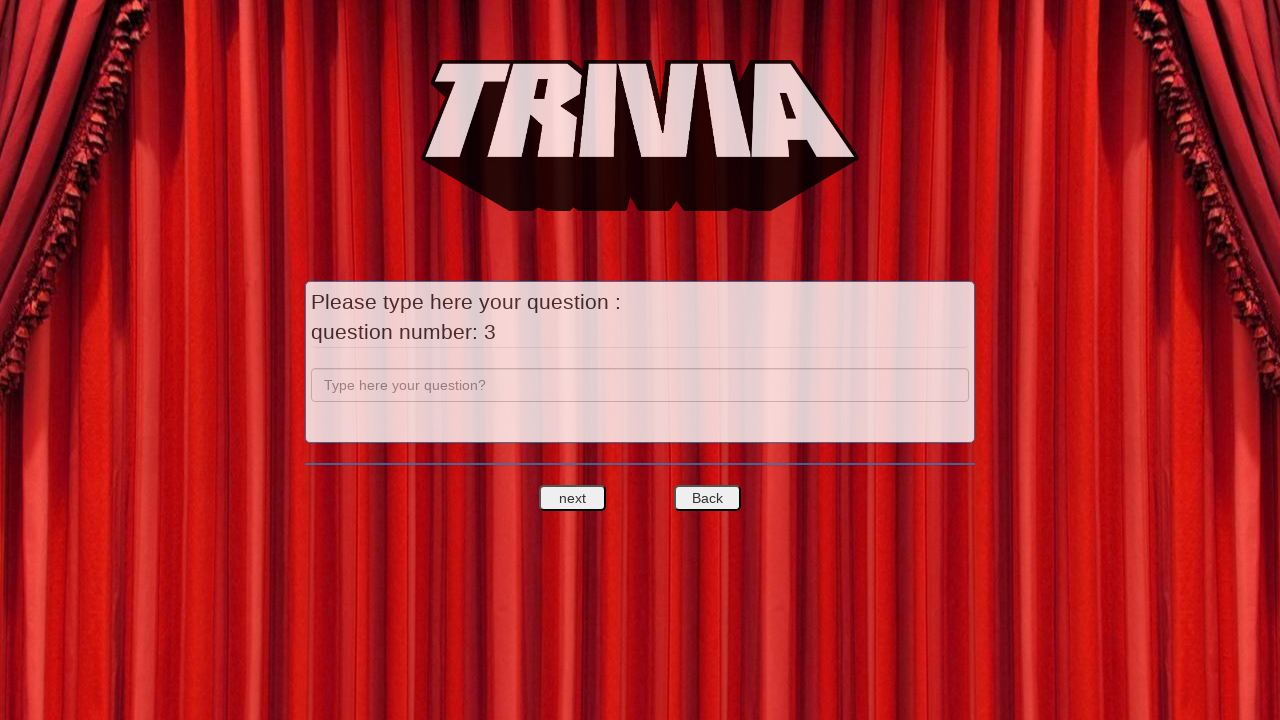

Filled question 3 field with 'c' on input[name='question']
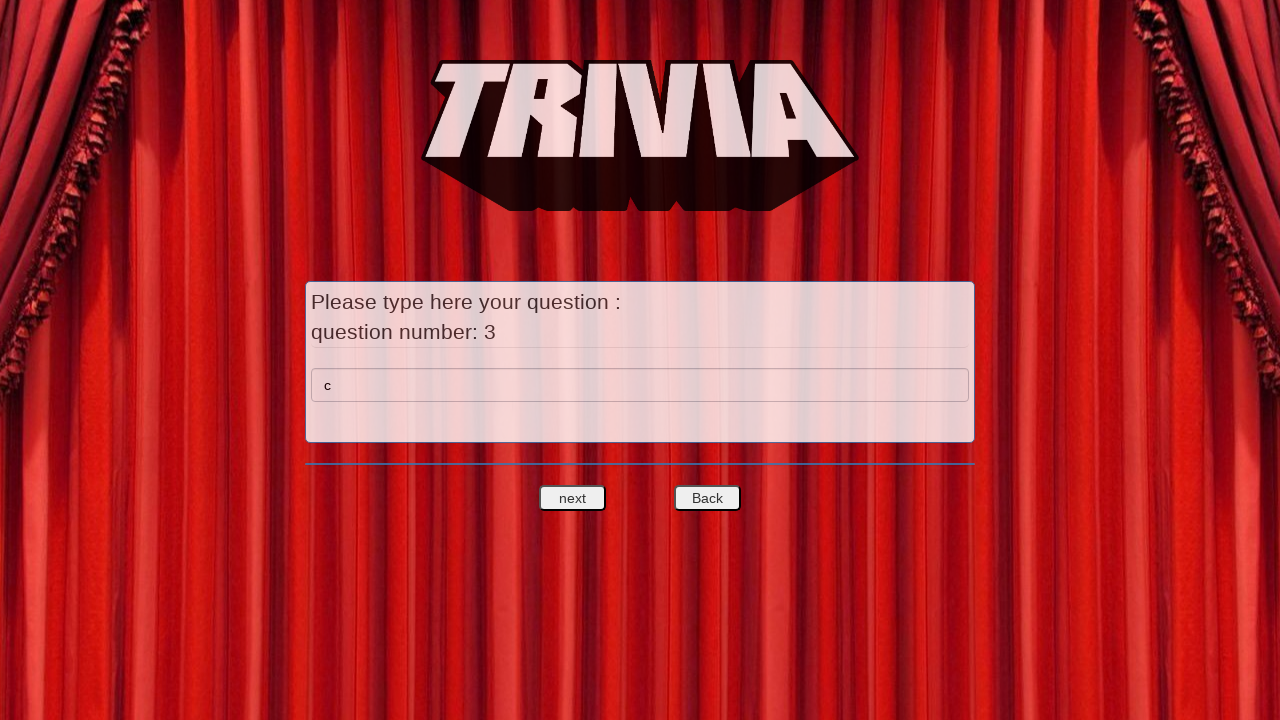

Clicked next question button to proceed to answers at (573, 498) on #nextquest
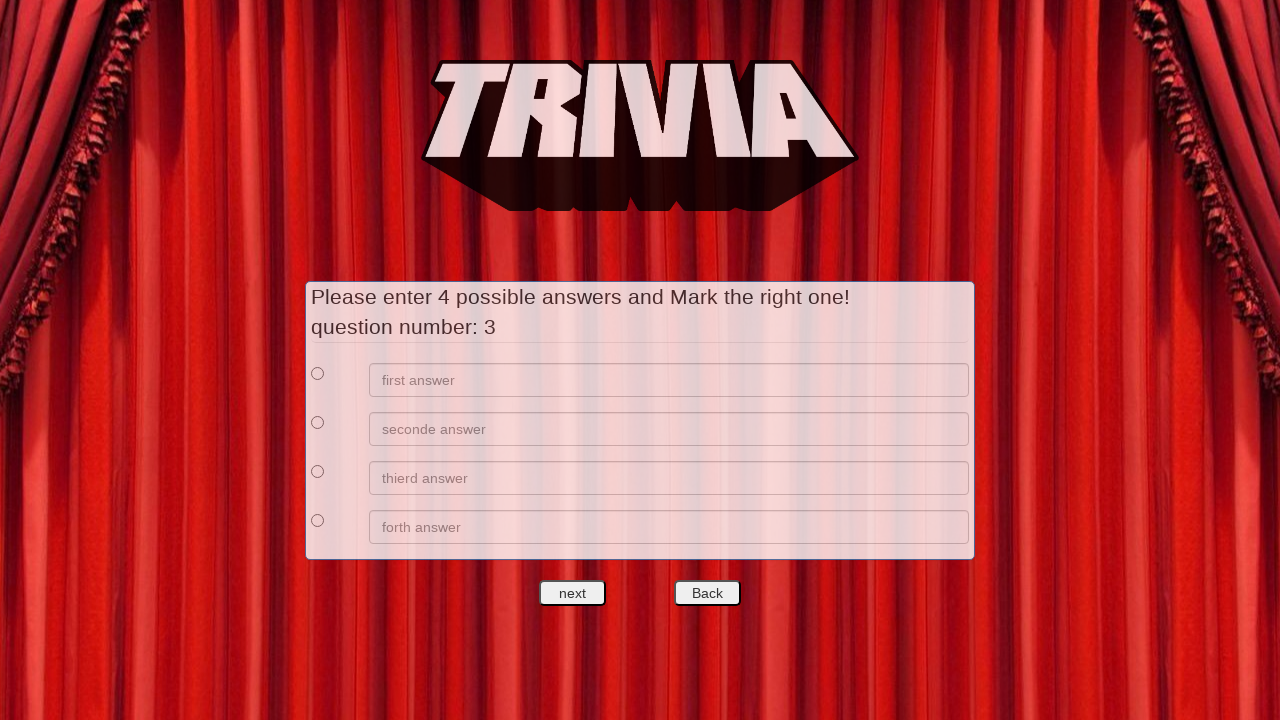

Filled answer 1 option with 'i' on xpath=//*[@id='answers']/div[1]/div[2]/input
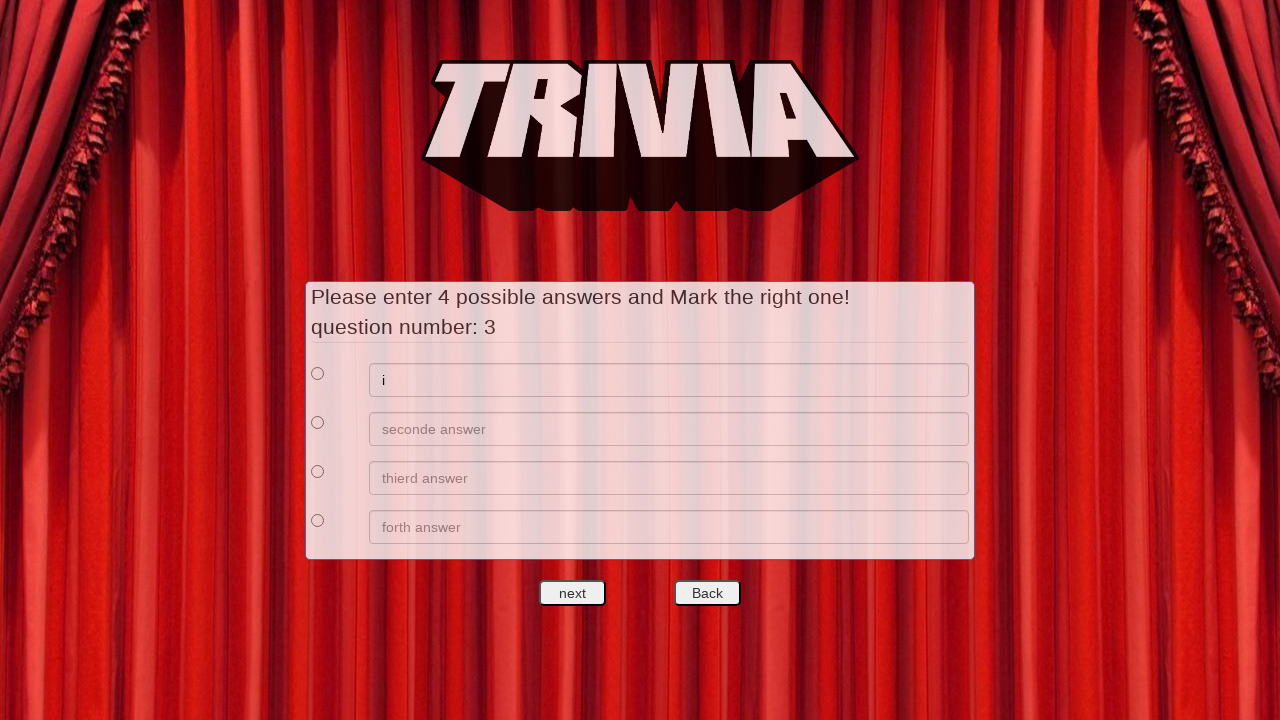

Filled answer 2 option with 'j' on xpath=//*[@id='answers']/div[2]/div[2]/input
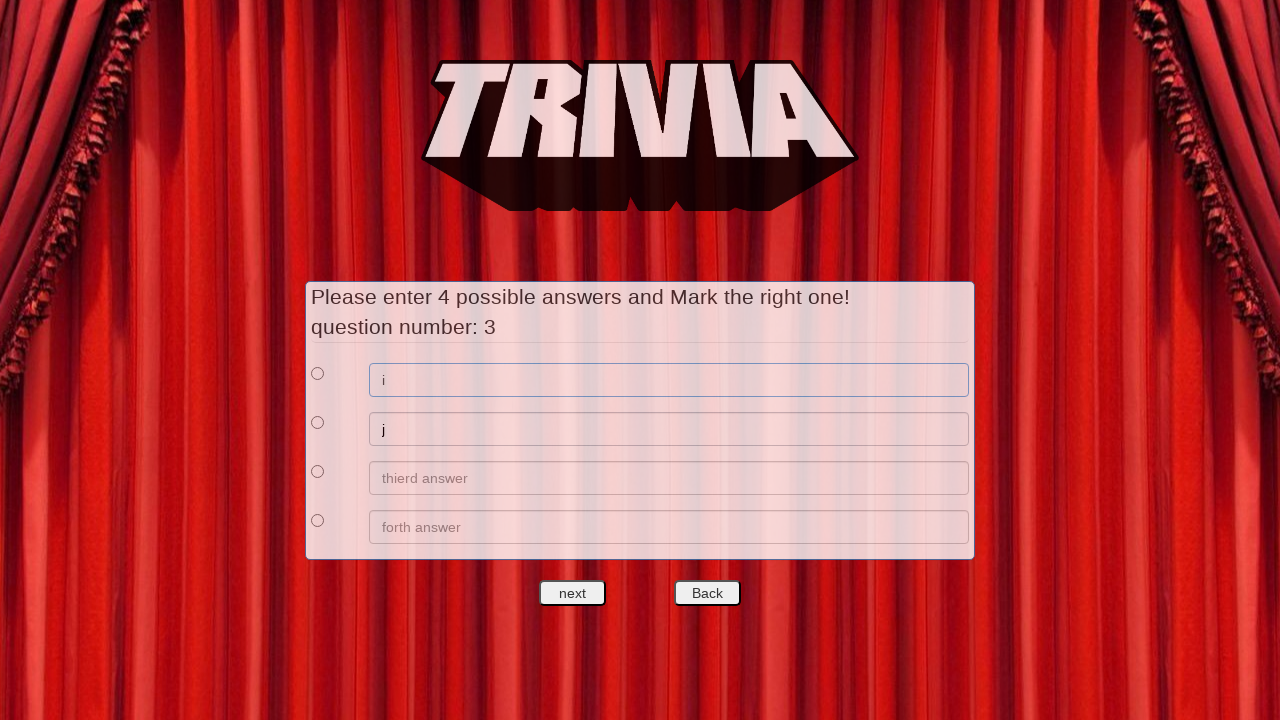

Filled answer 3 option with 'k' on xpath=//*[@id='answers']/div[3]/div[2]/input
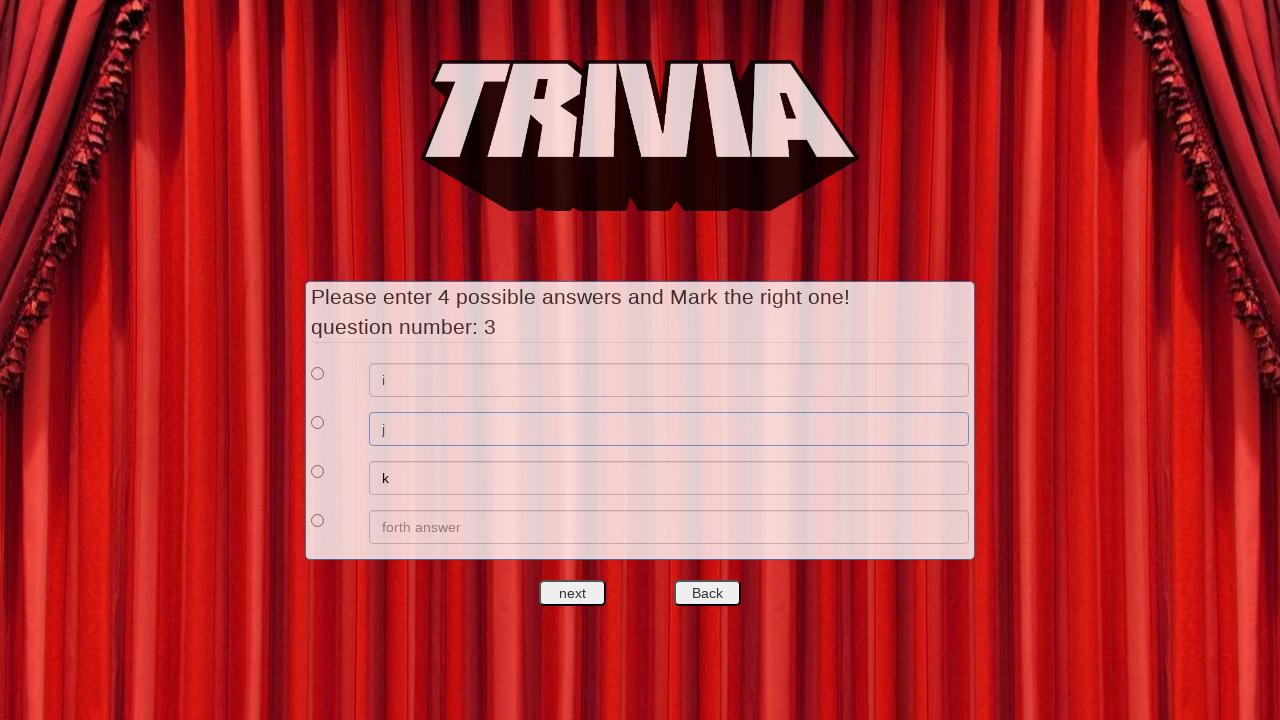

Filled answer 4 option with 'l' on xpath=//*[@id='answers']/div[4]/div[2]/input
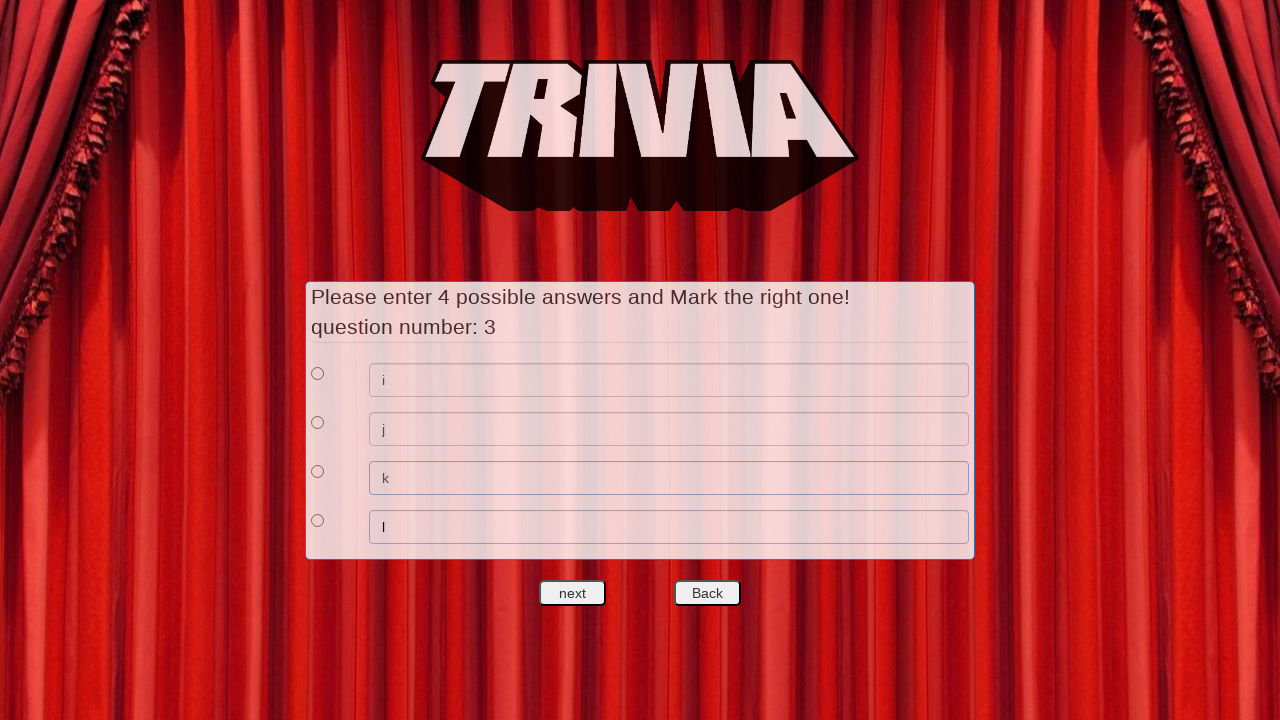

Selected first answer option as correct at (318, 373) on xpath=//*[@id='answers']/div[1]/div[1]/input
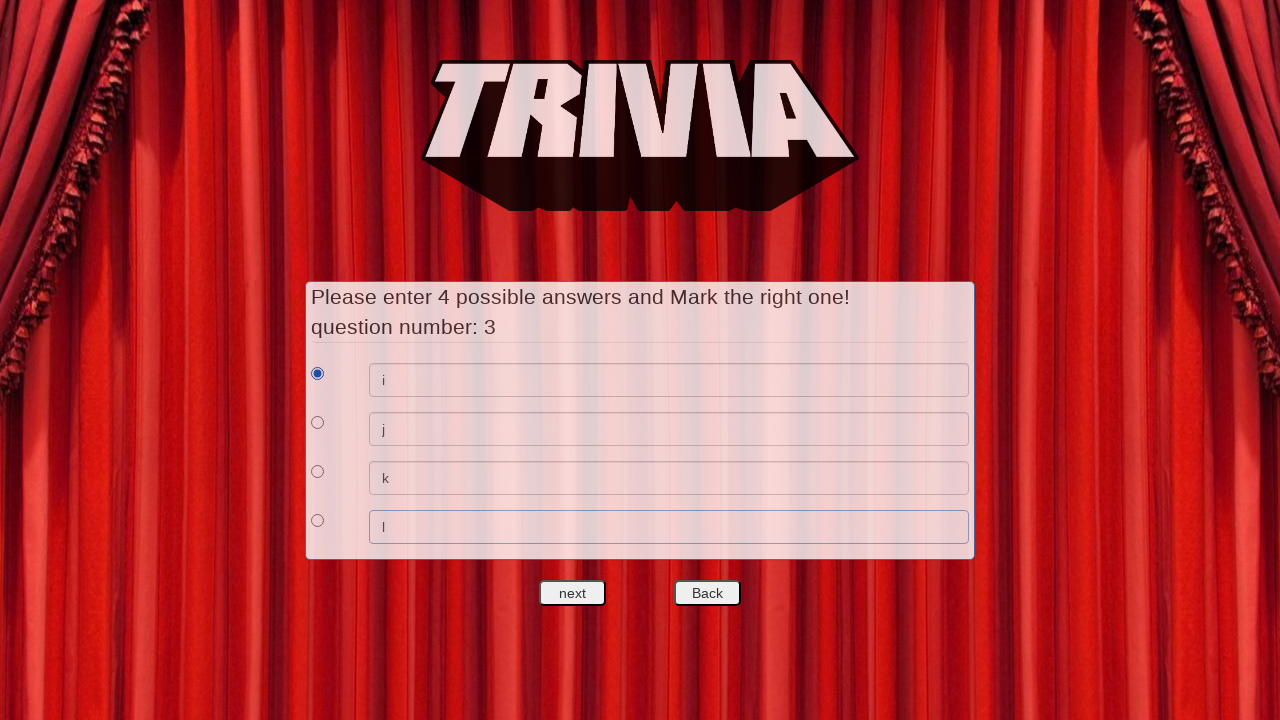

Clicked next question button after question 3 at (573, 593) on #nextquest
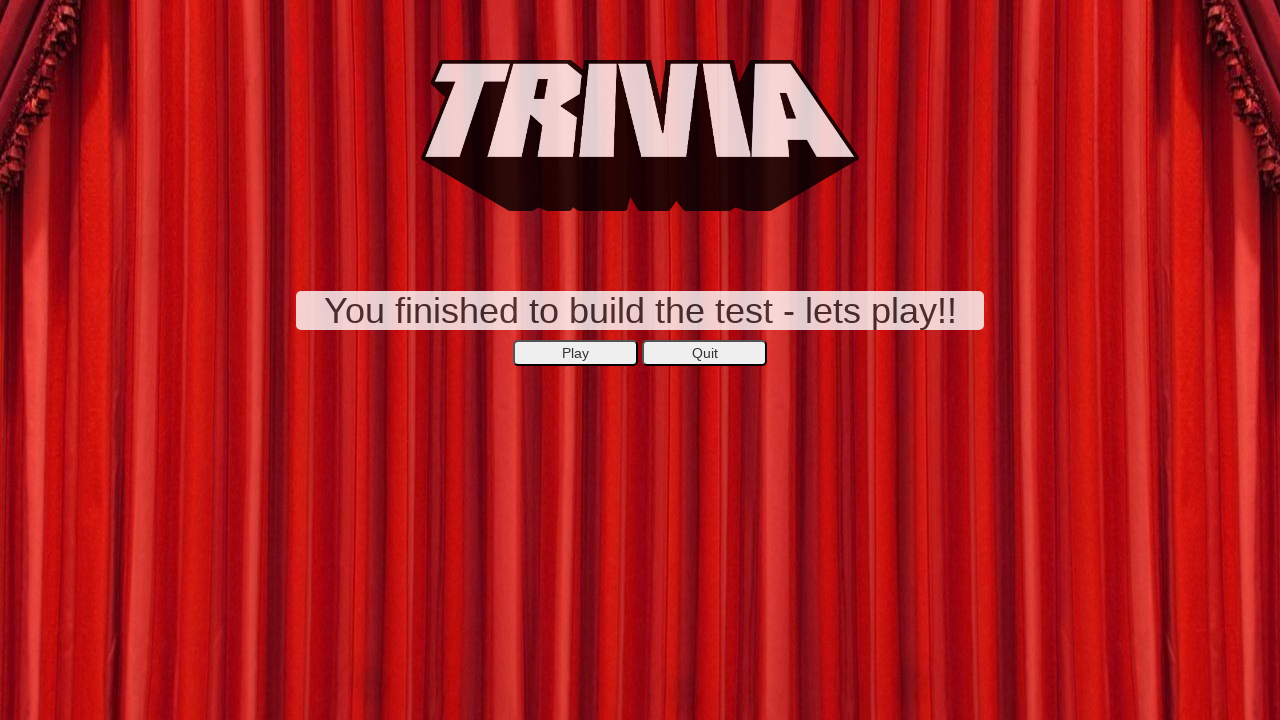

Clicked play button to start the game at (576, 353) on xpath=//*[@id='secondepage']/center/button[1]
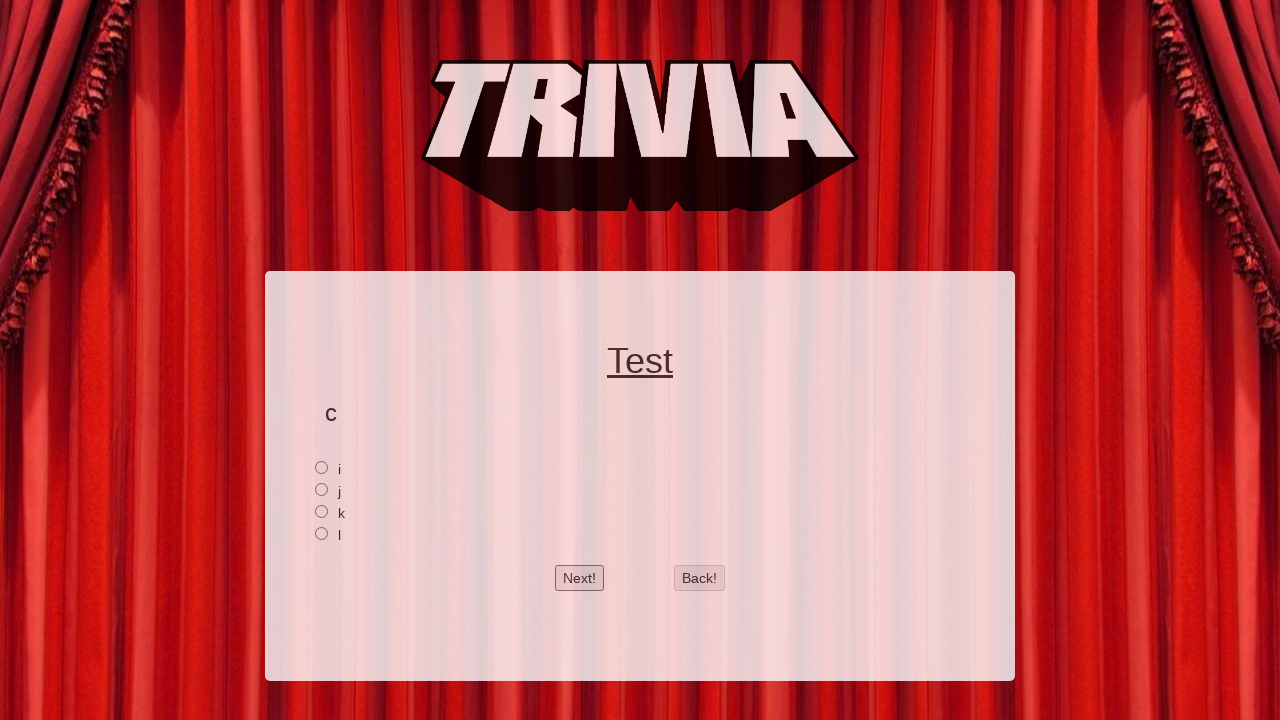

Clicked first answer option for game question 1 at (322, 467) on xpath=//*[@id='2']/input[1]
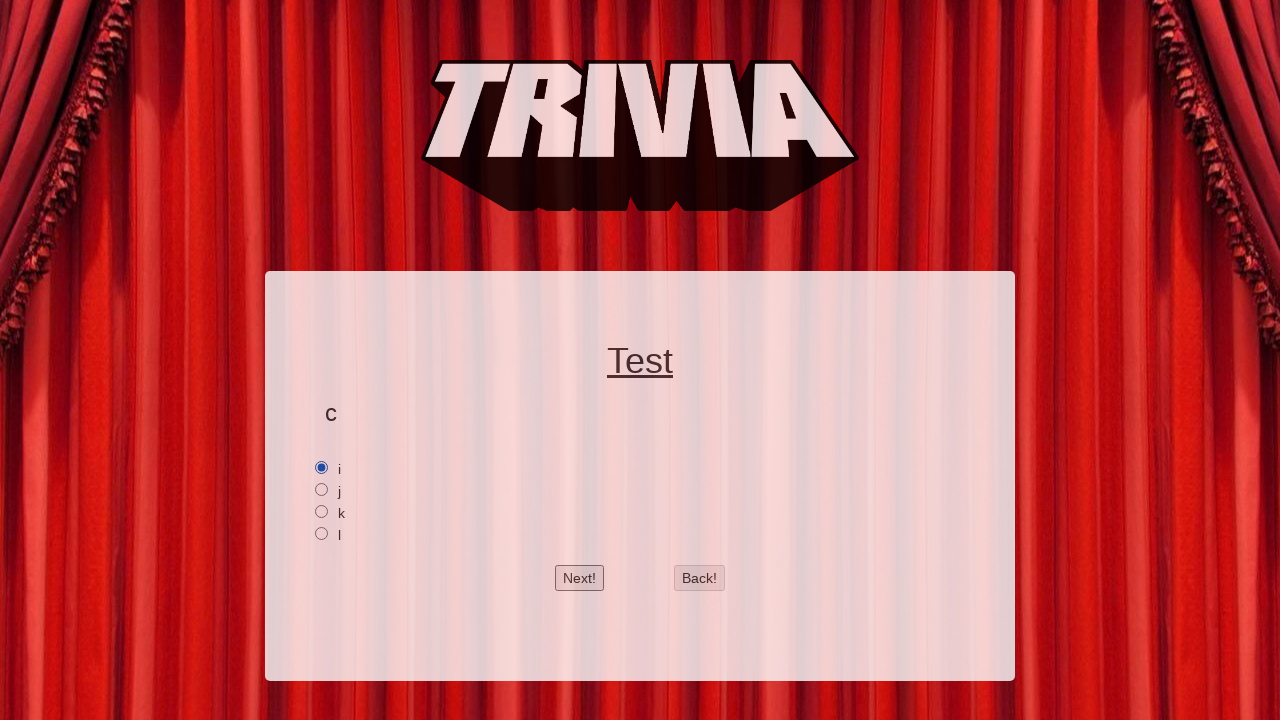

Clicked next button to proceed to game question 2 at (580, 578) on #btnnext
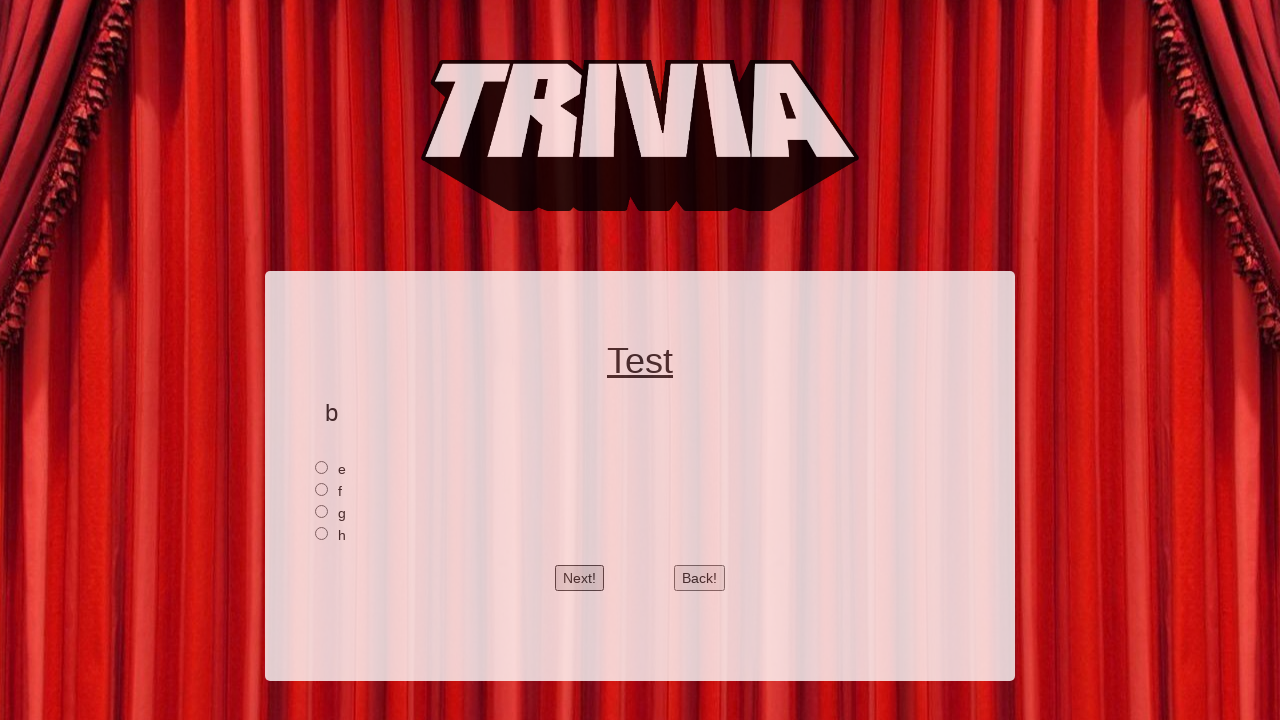

Clicked first answer option for game question 2 at (322, 467) on xpath=//*[@id='1']/input[1]
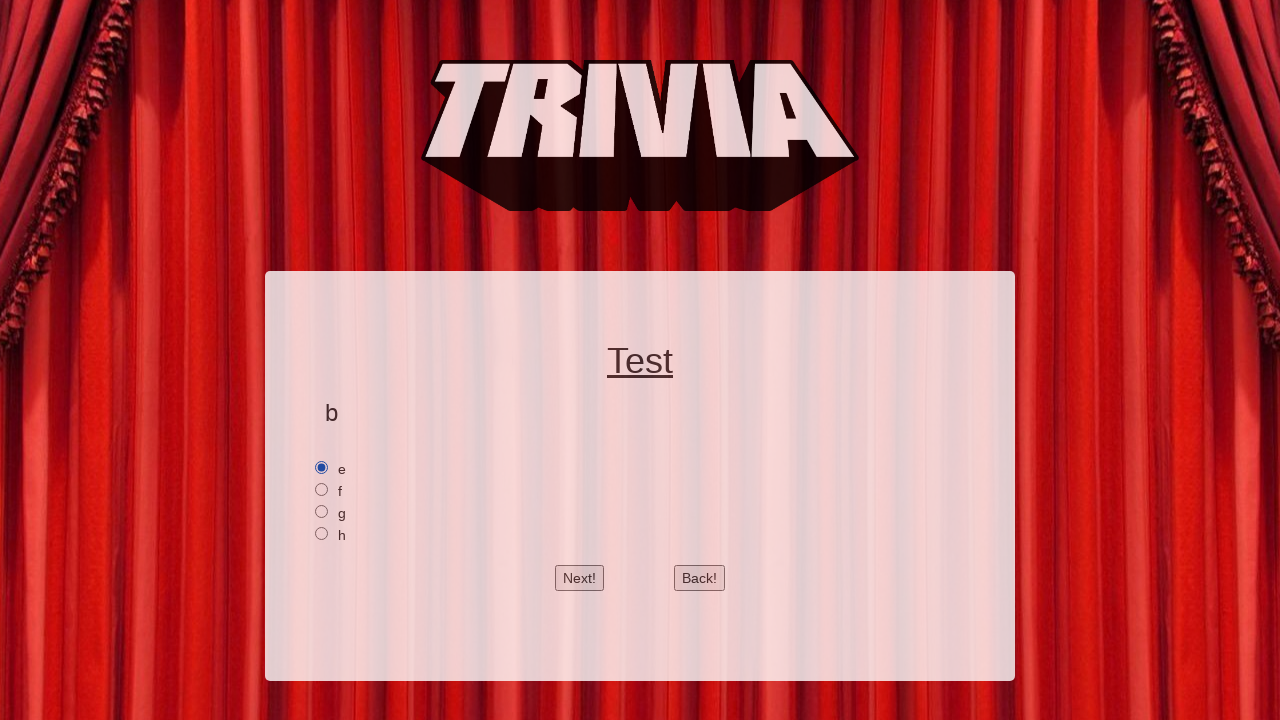

Clicked next button at (580, 578) on #btnnext
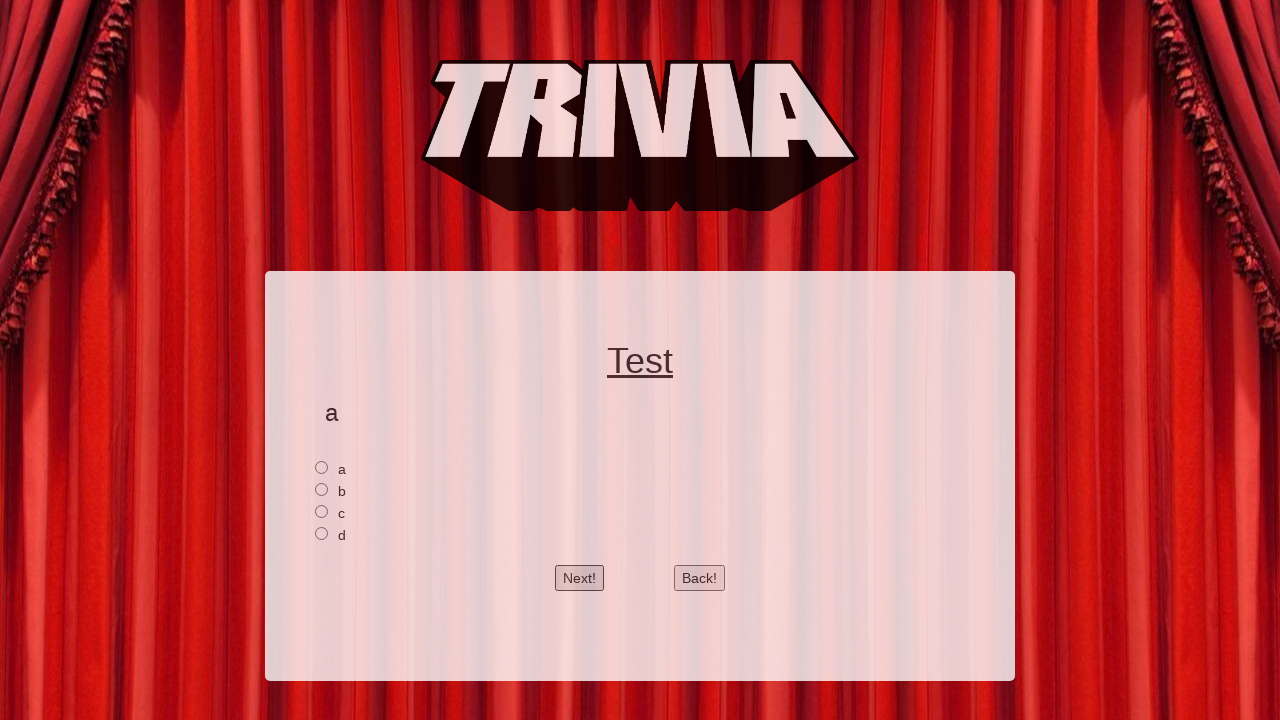

Clicked back button to return to question 2 at (700, 578) on #btnback
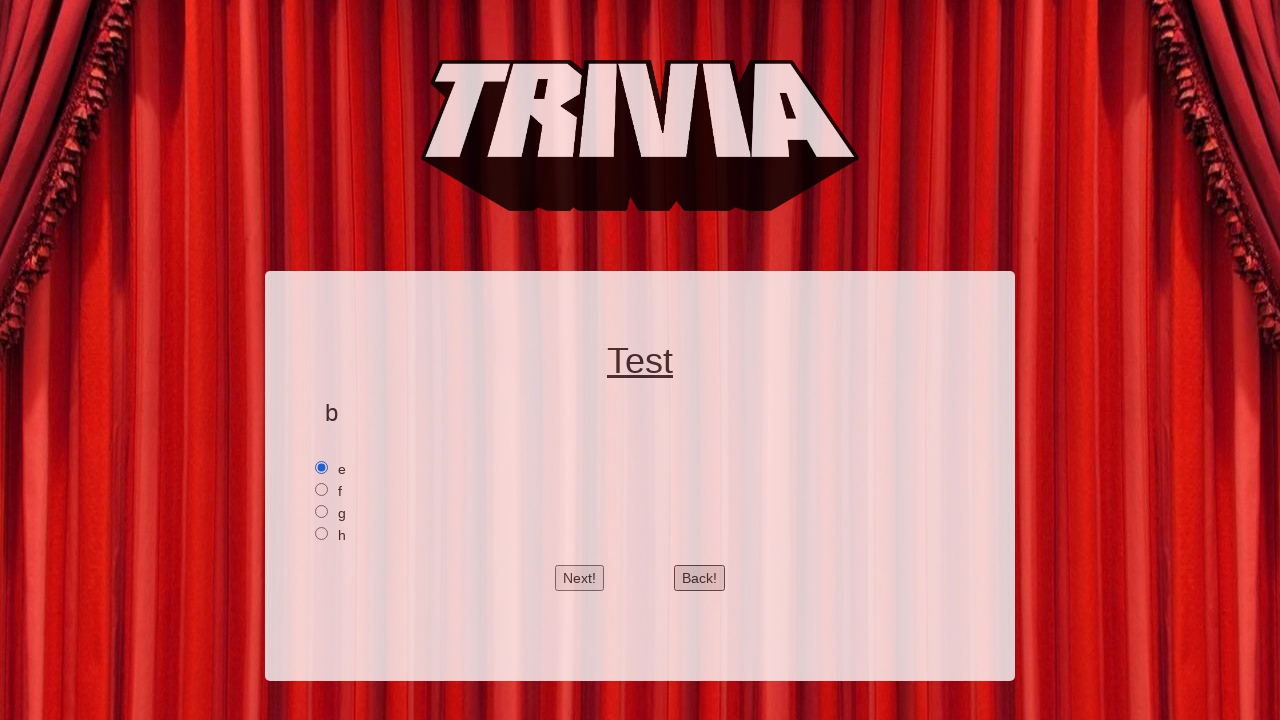

Verified that answer selection is preserved on question 2
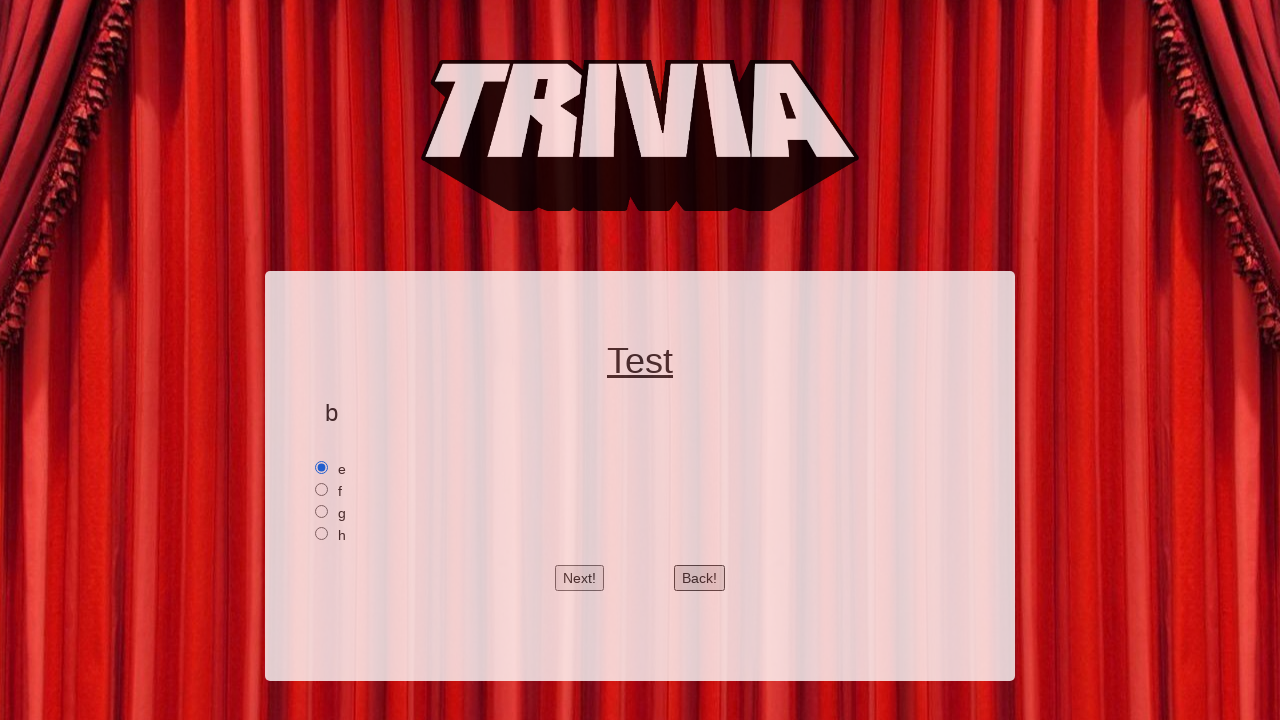

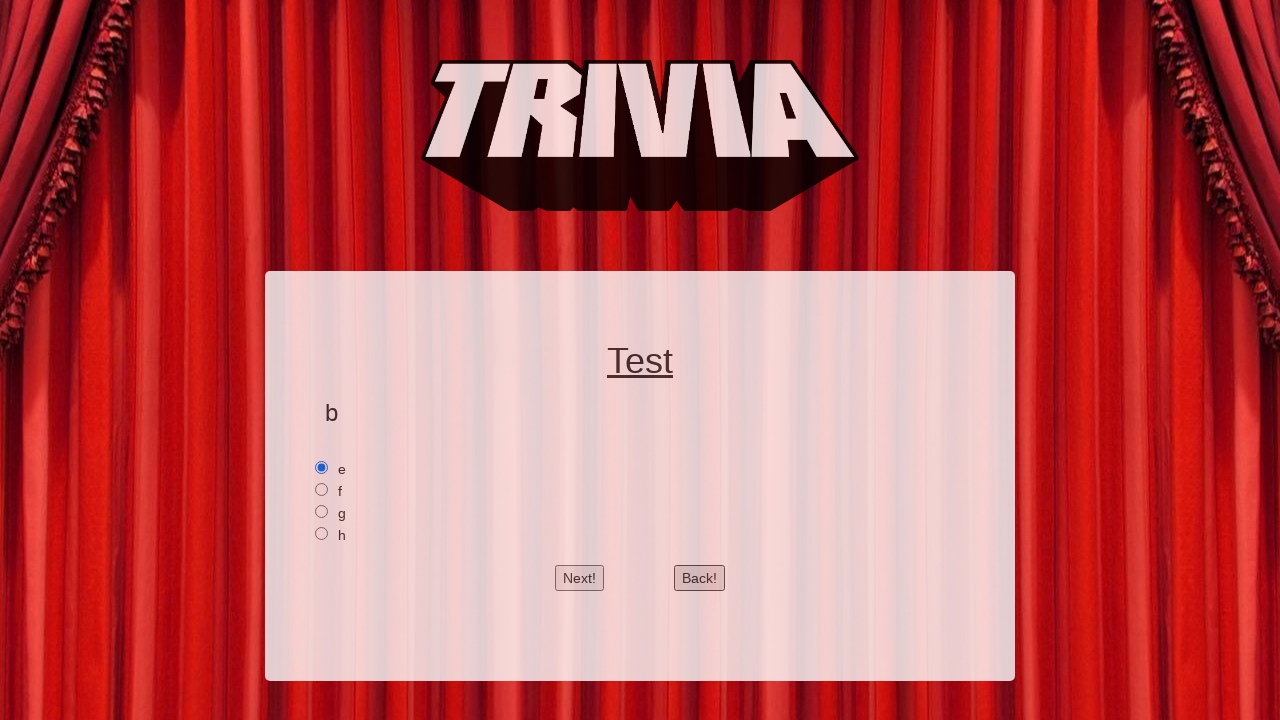